Tests file download functionality by navigating to the download page and clicking on a download link

Starting URL: https://the-internet.herokuapp.com/

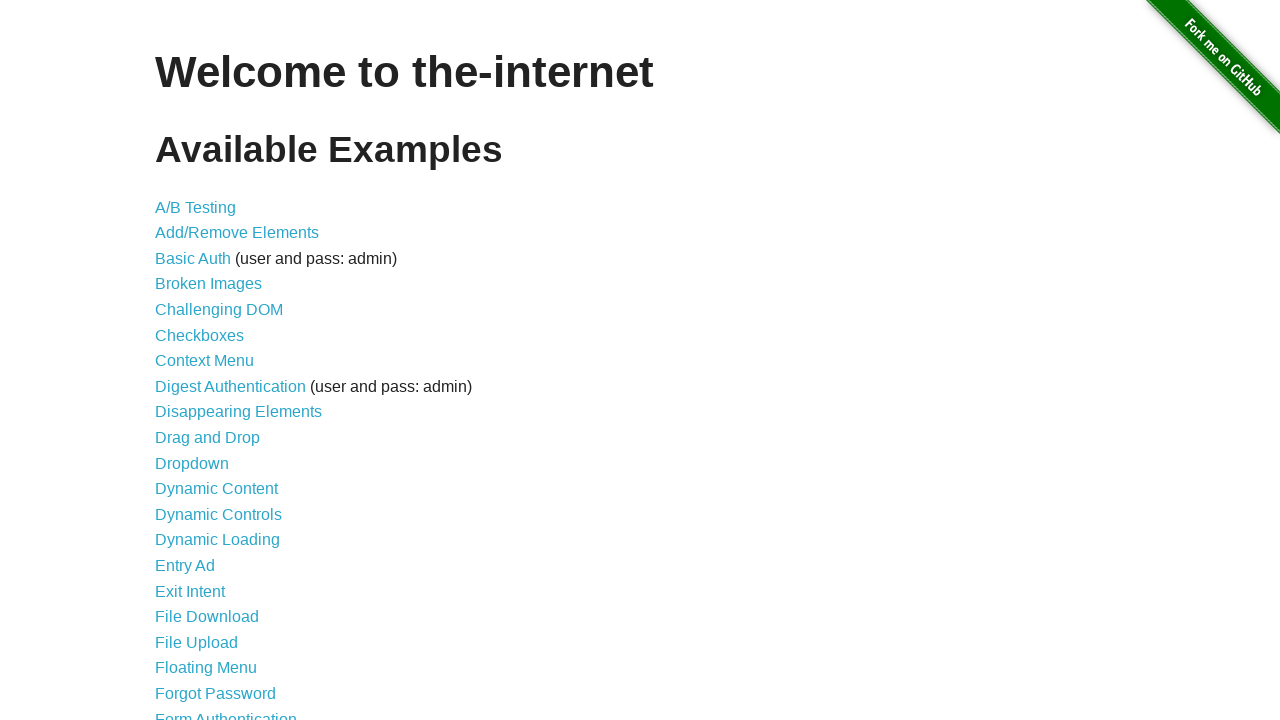

Clicked on File Download link at (207, 617) on text=File Download
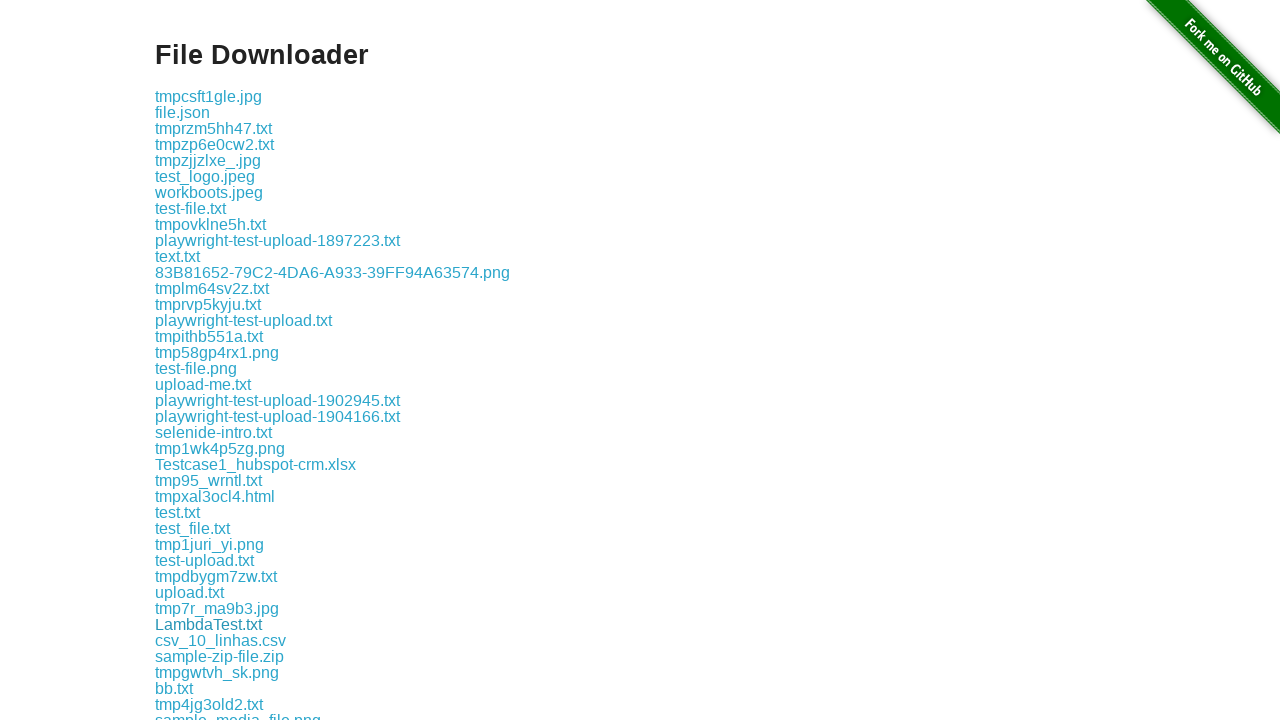

Clicked on some-file.txt to download at (198, 360) on text=some-file.txt
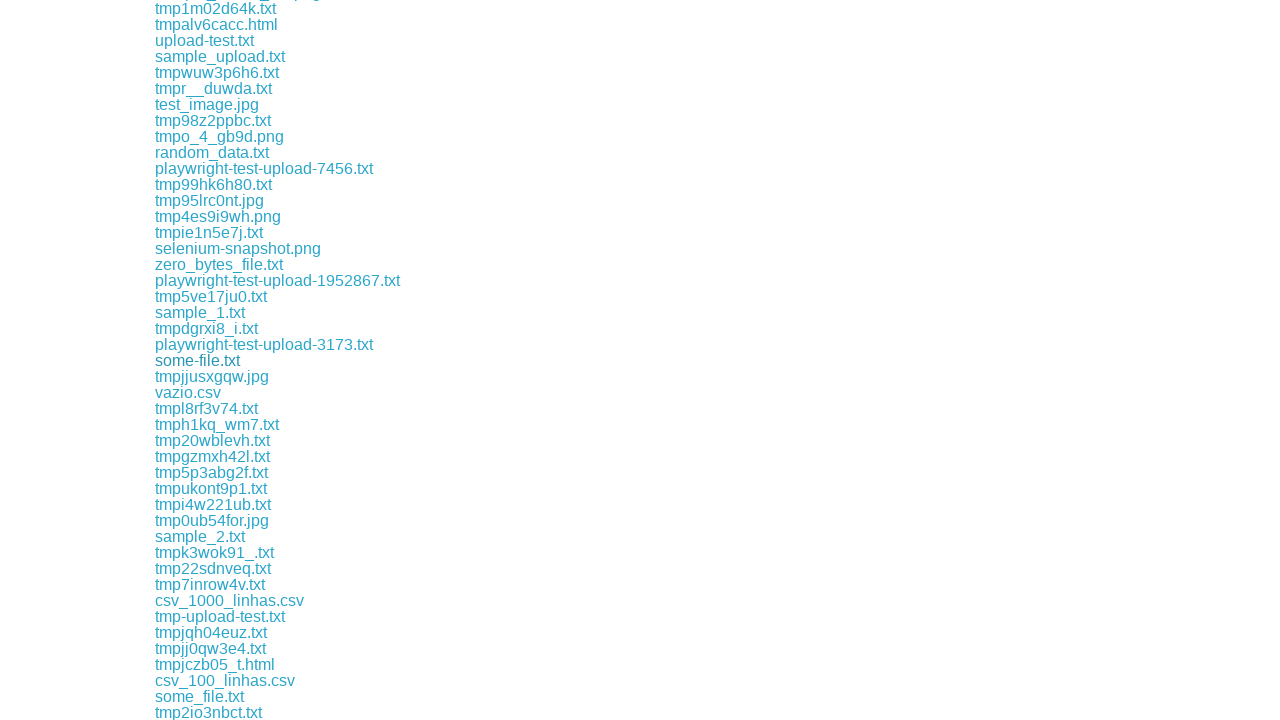

File download completed and captured
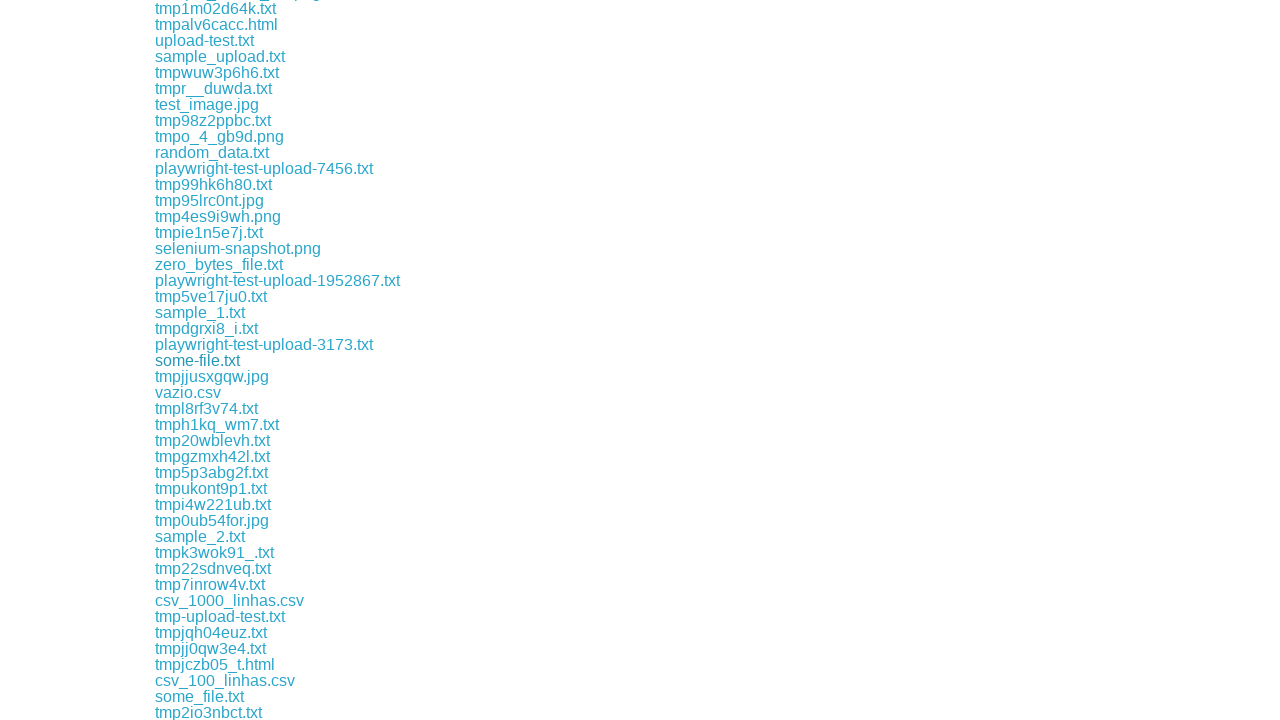

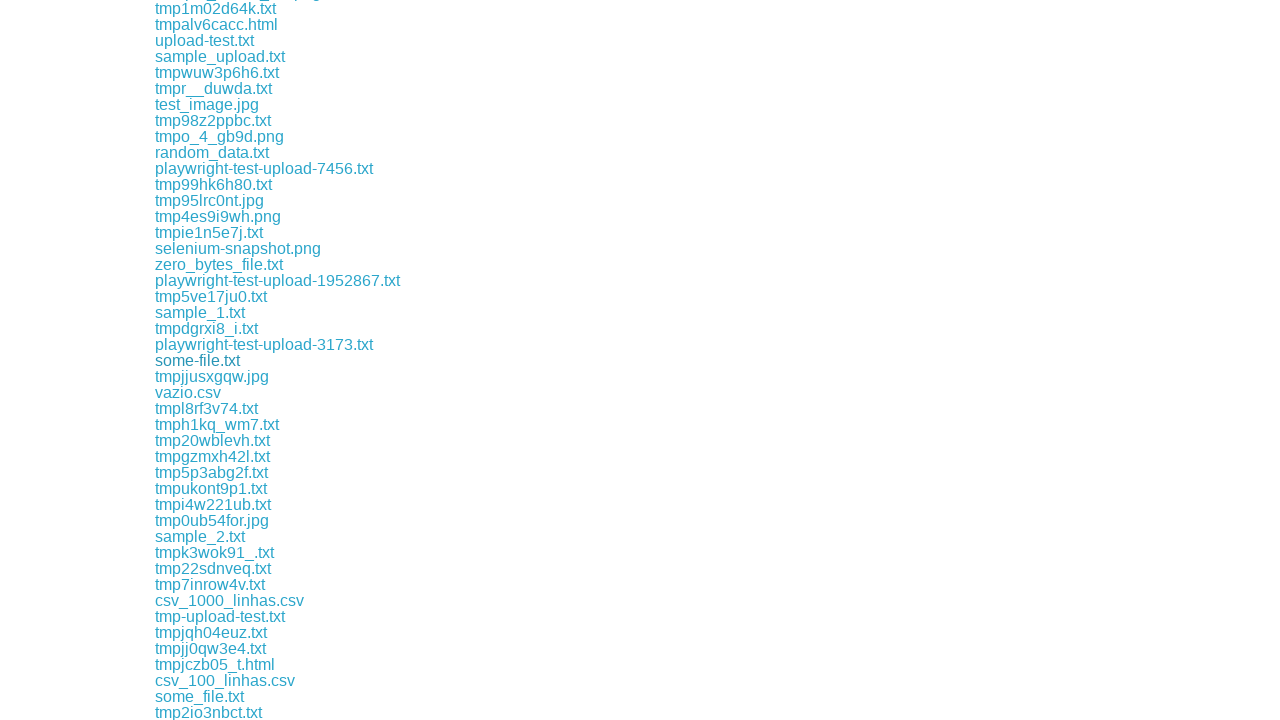